Tests dropdown selection functionality by clicking on a fruits dropdown and selecting "Orange" by visible text

Starting URL: https://letcode.in/dropdowns

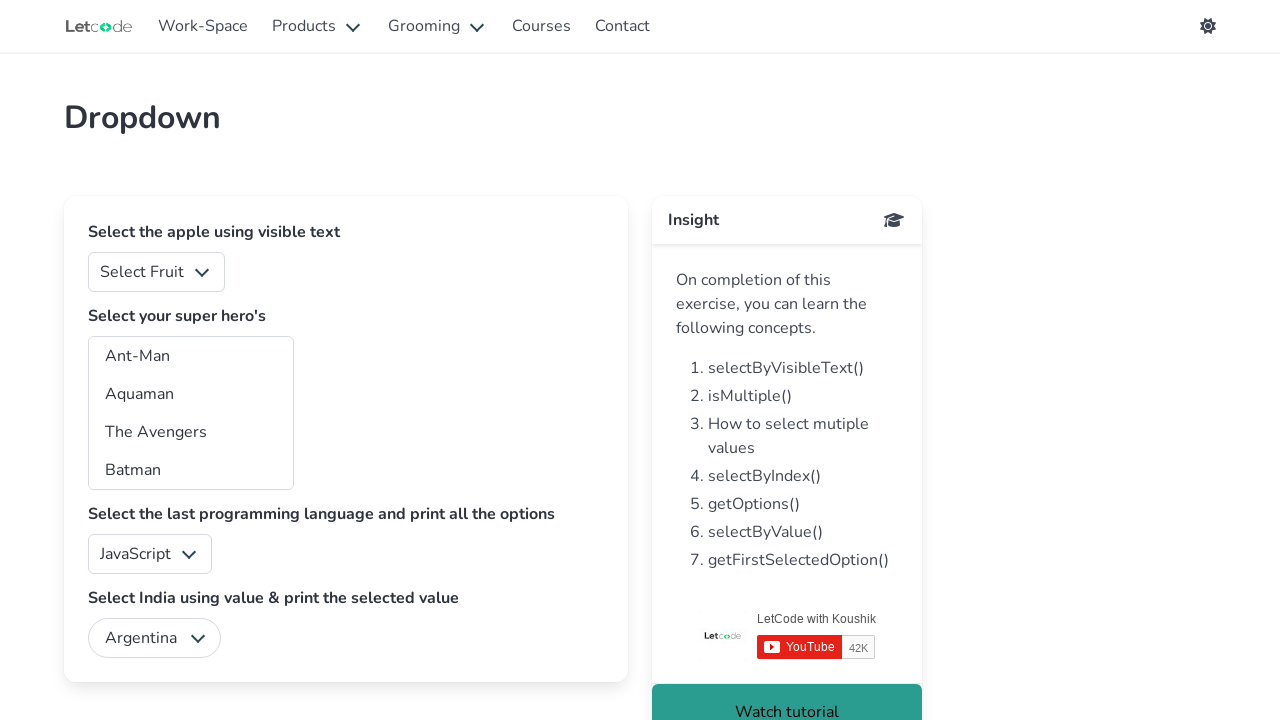

Clicked on the fruits dropdown to open it at (156, 272) on #fruits
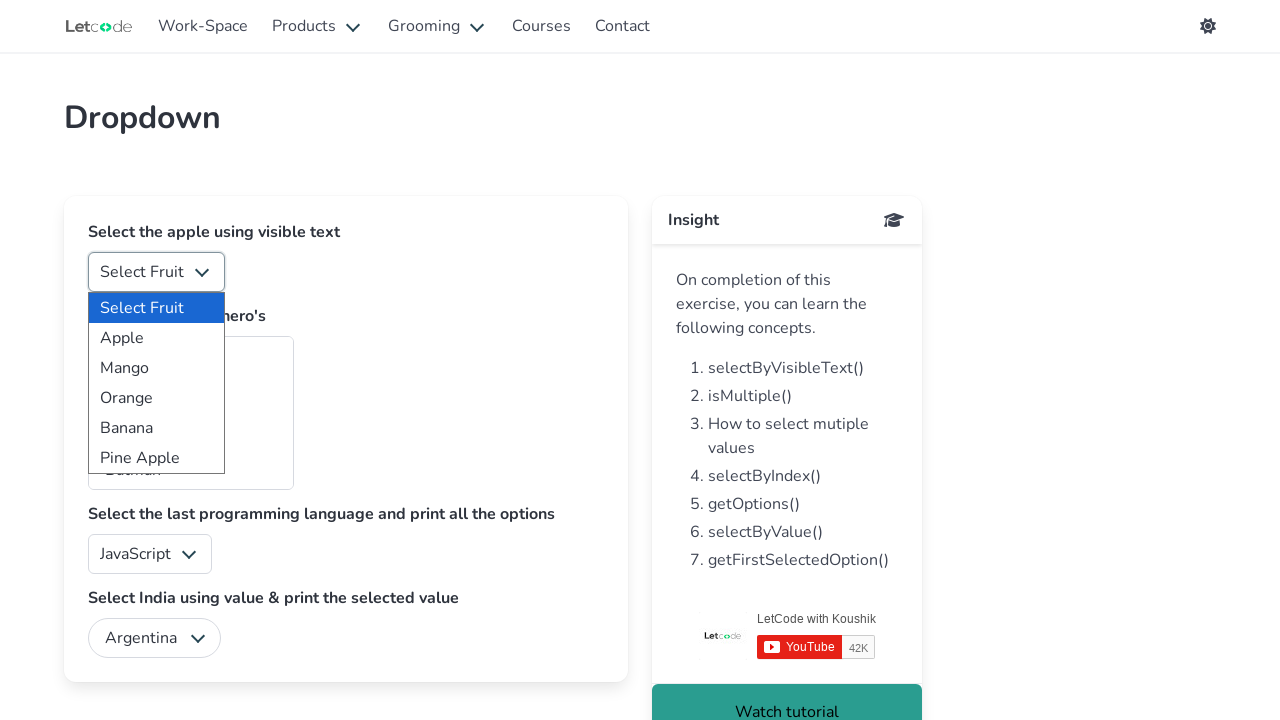

Selected 'Orange' from the fruits dropdown by visible text on #fruits
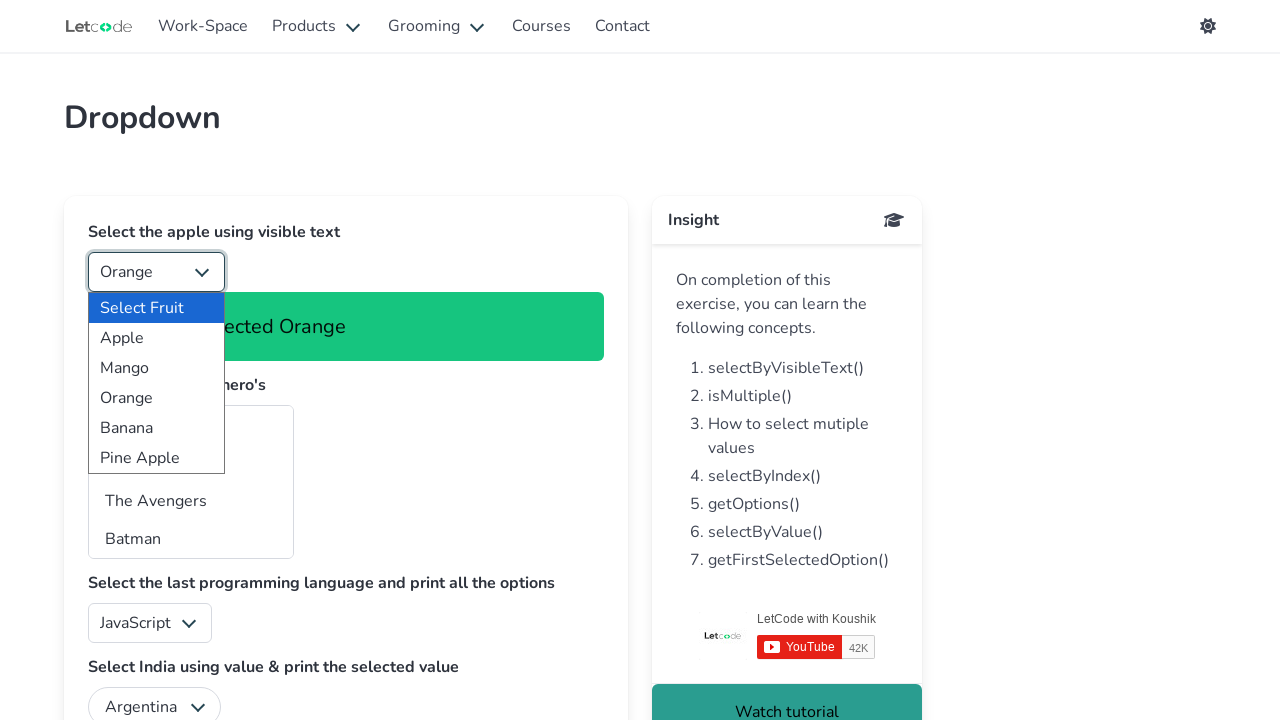

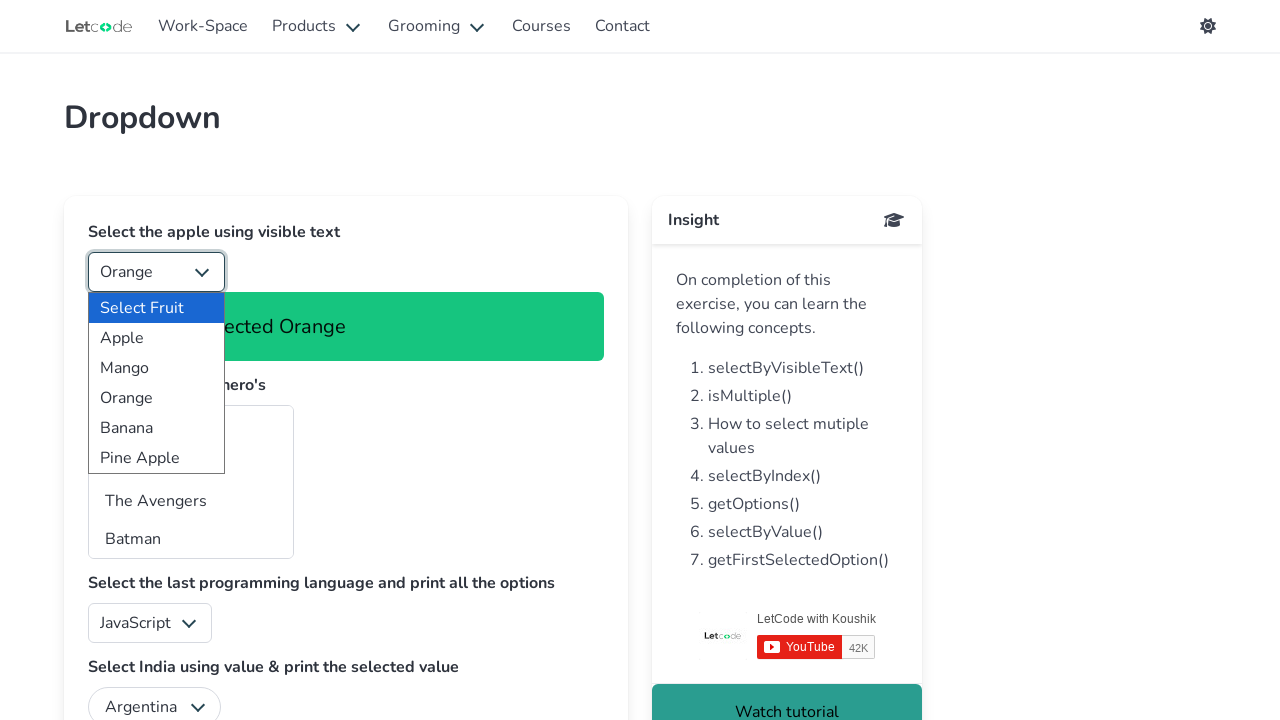